Tests iframe switching and alert handling on W3Schools tryit editor by clicking a button inside an iframe and accepting the resulting alert

Starting URL: https://www.w3schools.com/jsref/tryit.asp?filename=tryjsref_alert

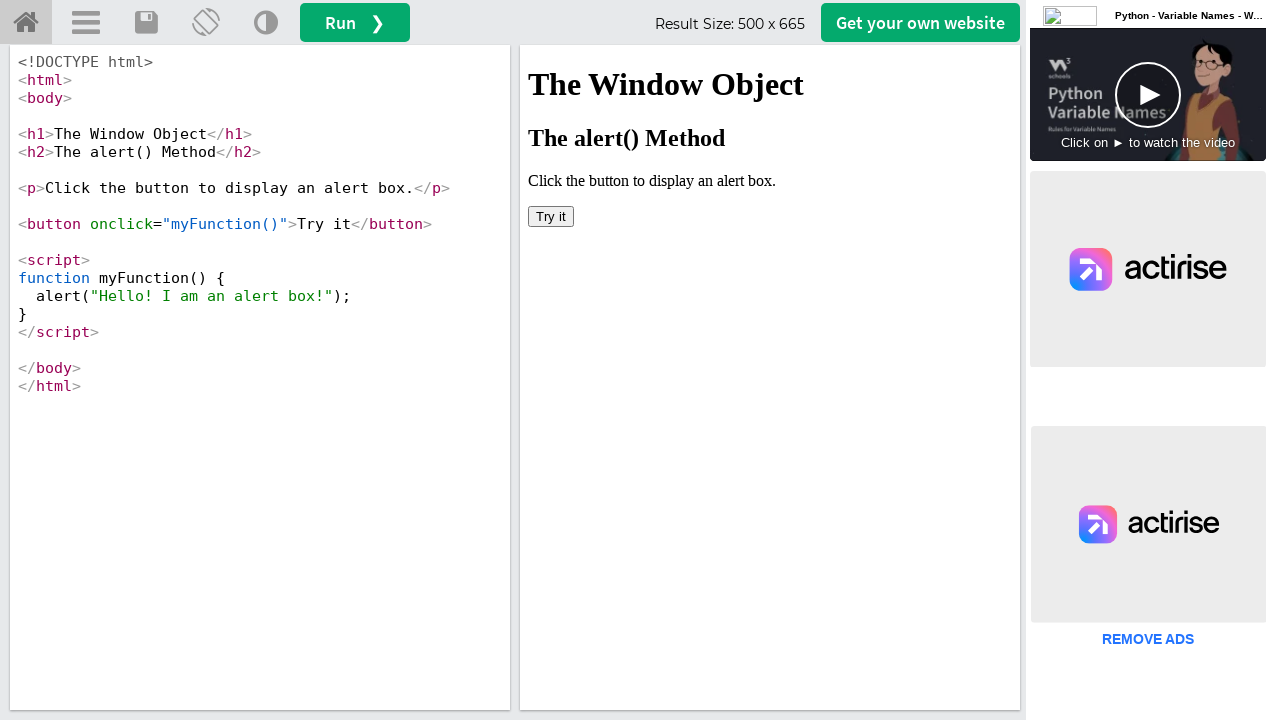

Switched to iframe with name 'iframeResult'
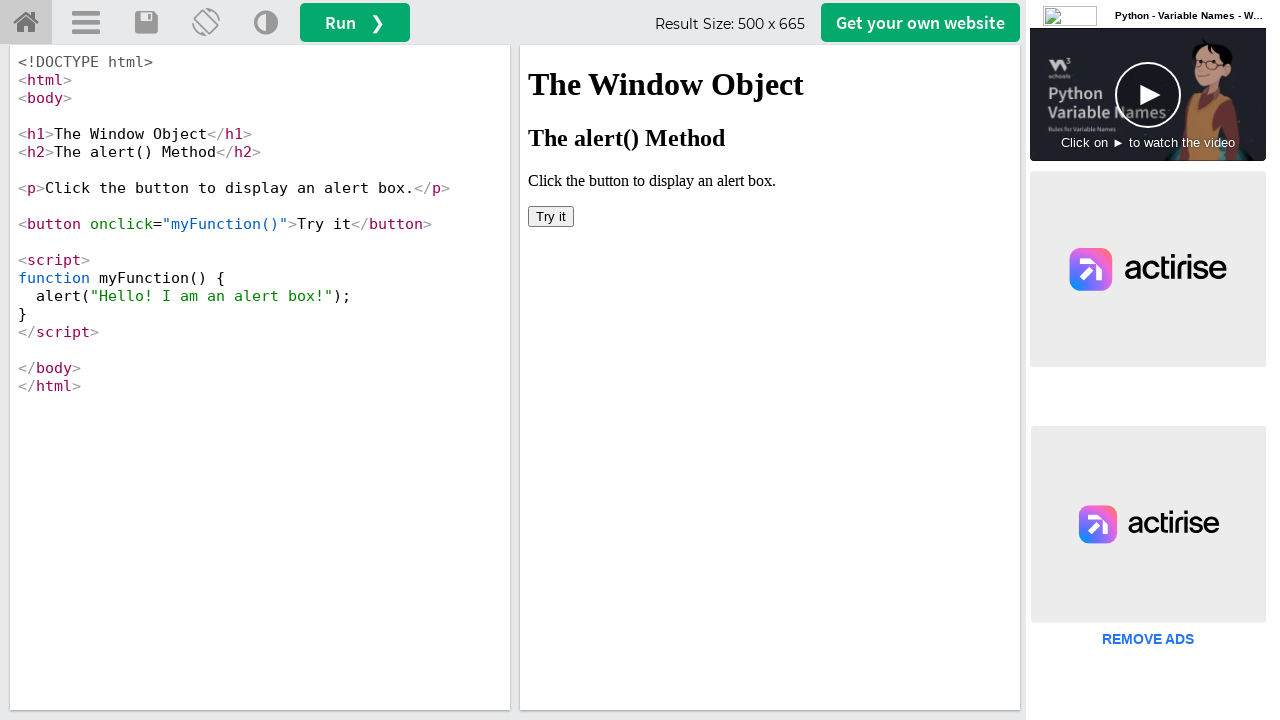

Clicked button inside iframe that triggers alert at (551, 216) on button[onclick='myFunction()']
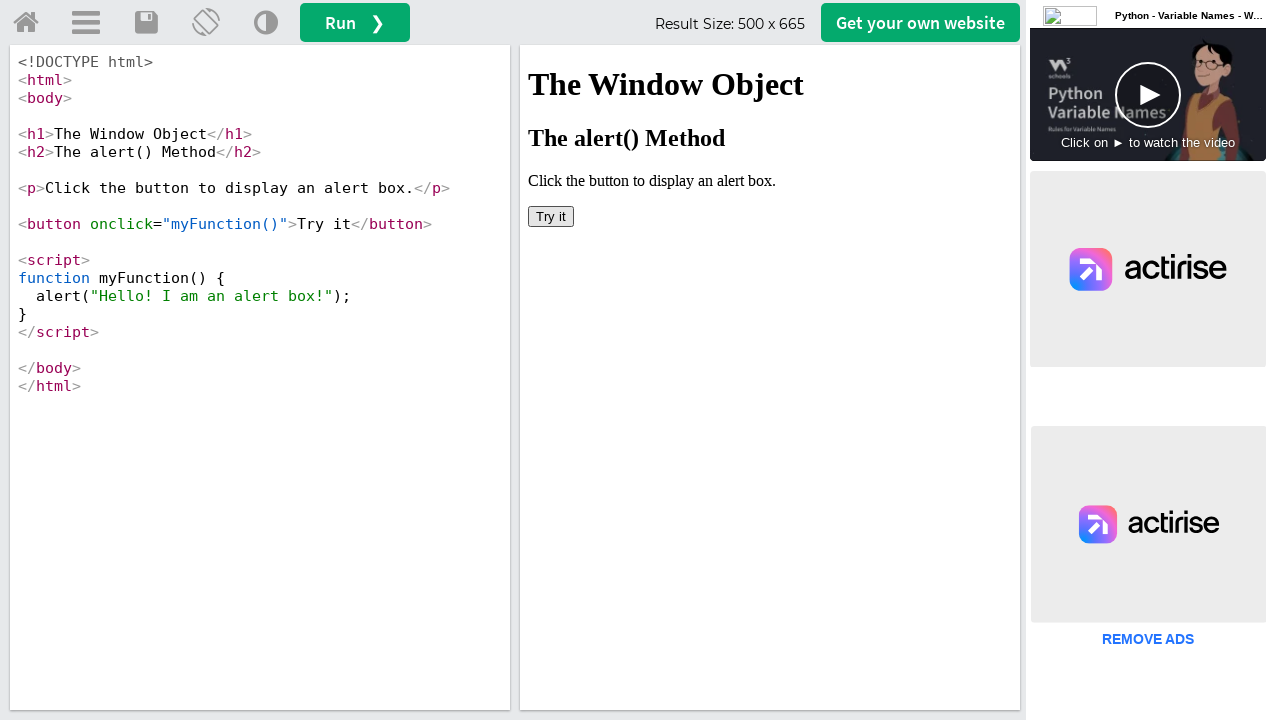

Set up alert dialog handler to accept alerts
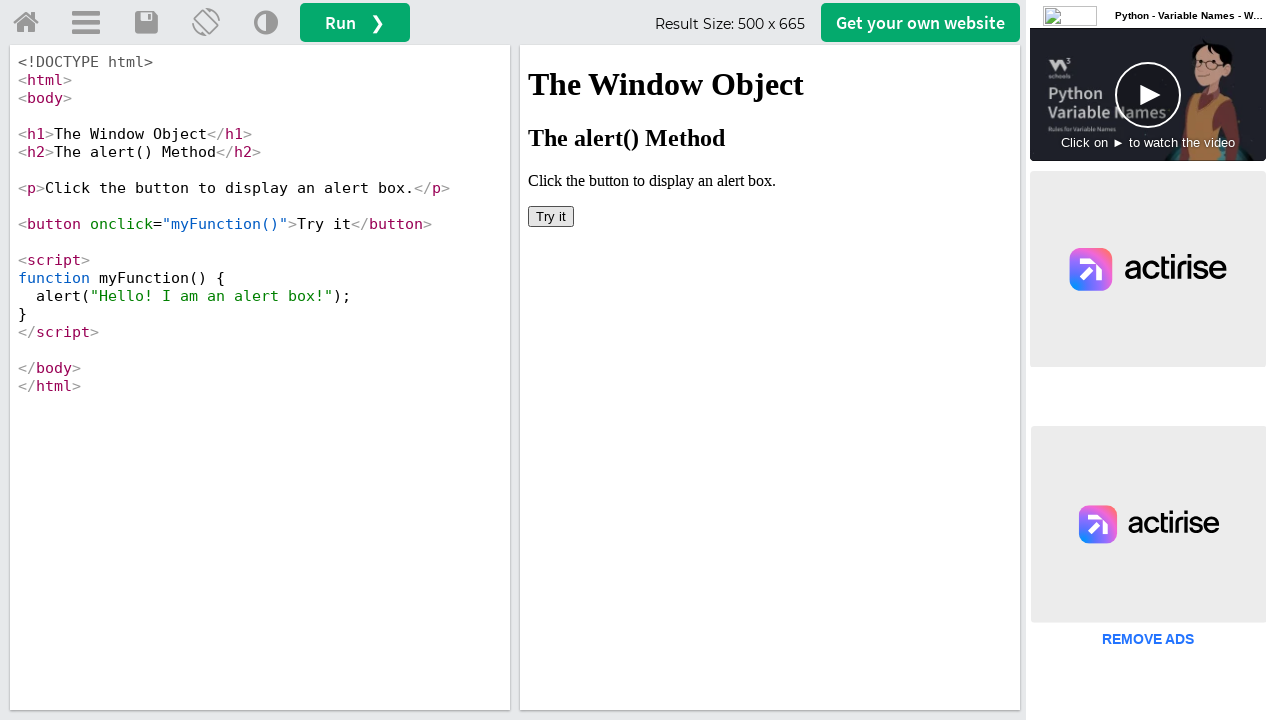

Retrieved page title after alert handling
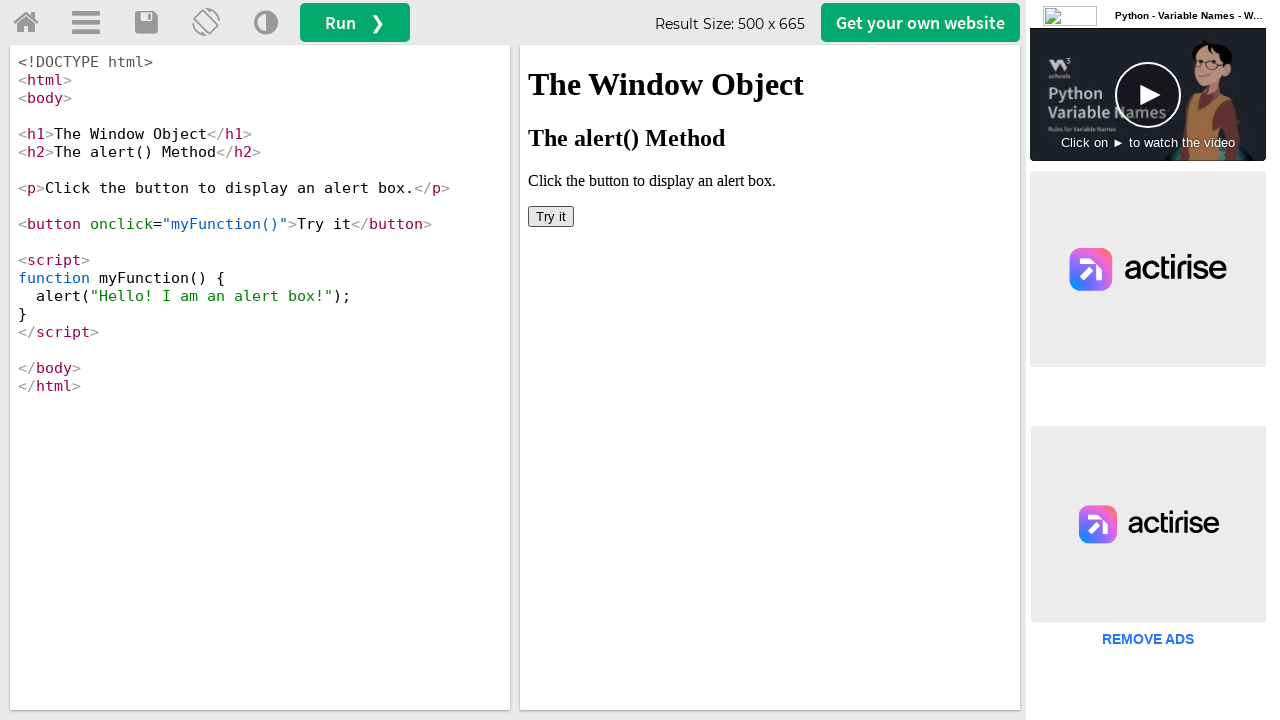

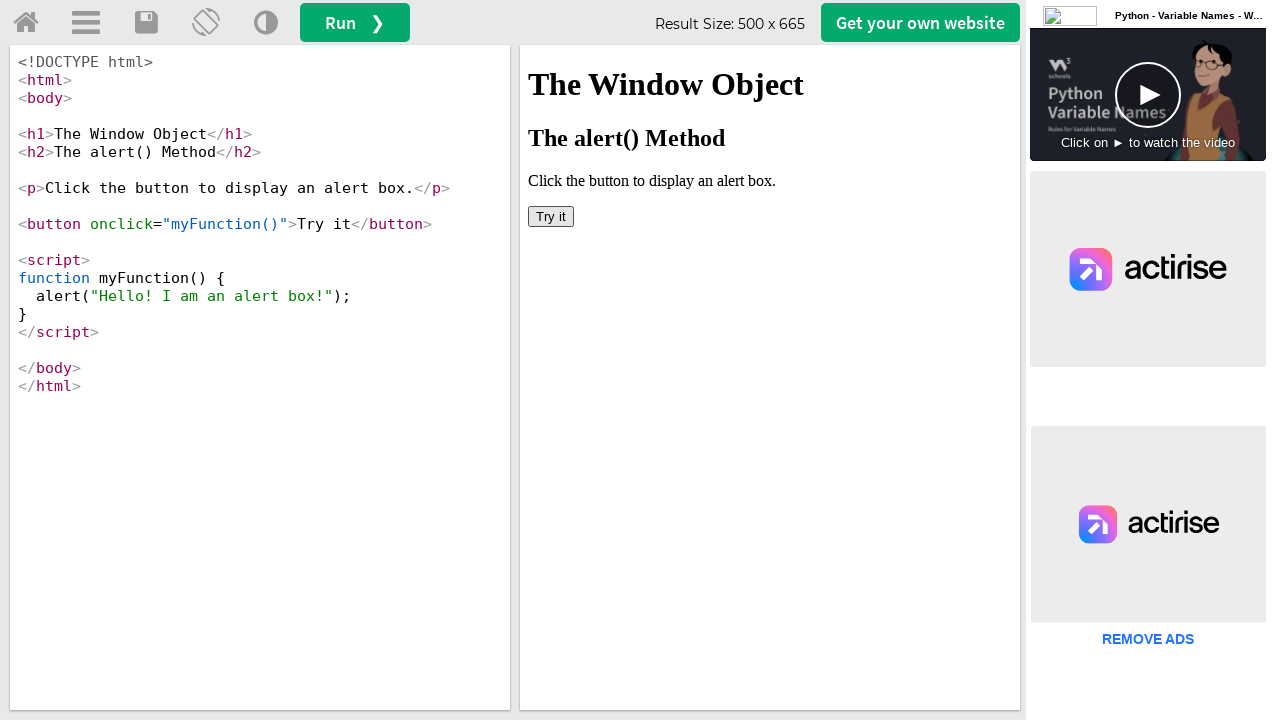